Selects a Samsung Galaxy S6 product, adds it to cart, navigates to cart and verifies the item was added

Starting URL: https://www.demoblaze.com/

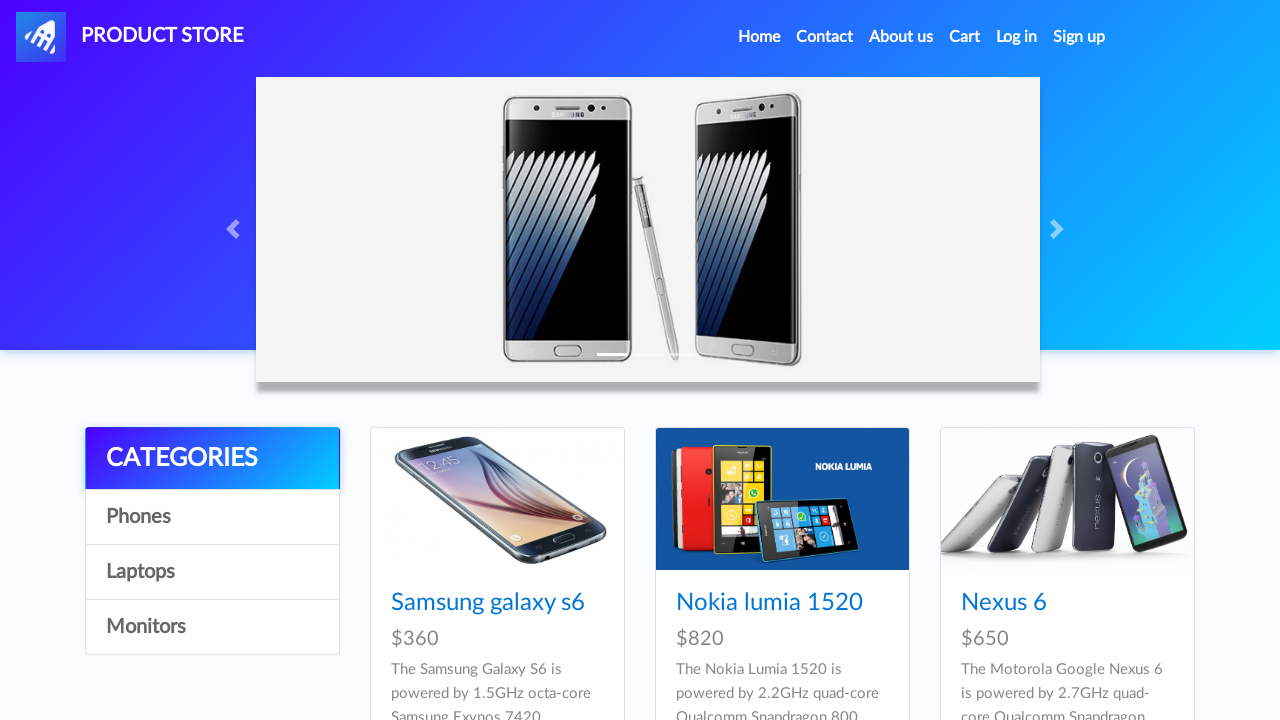

Product list loaded
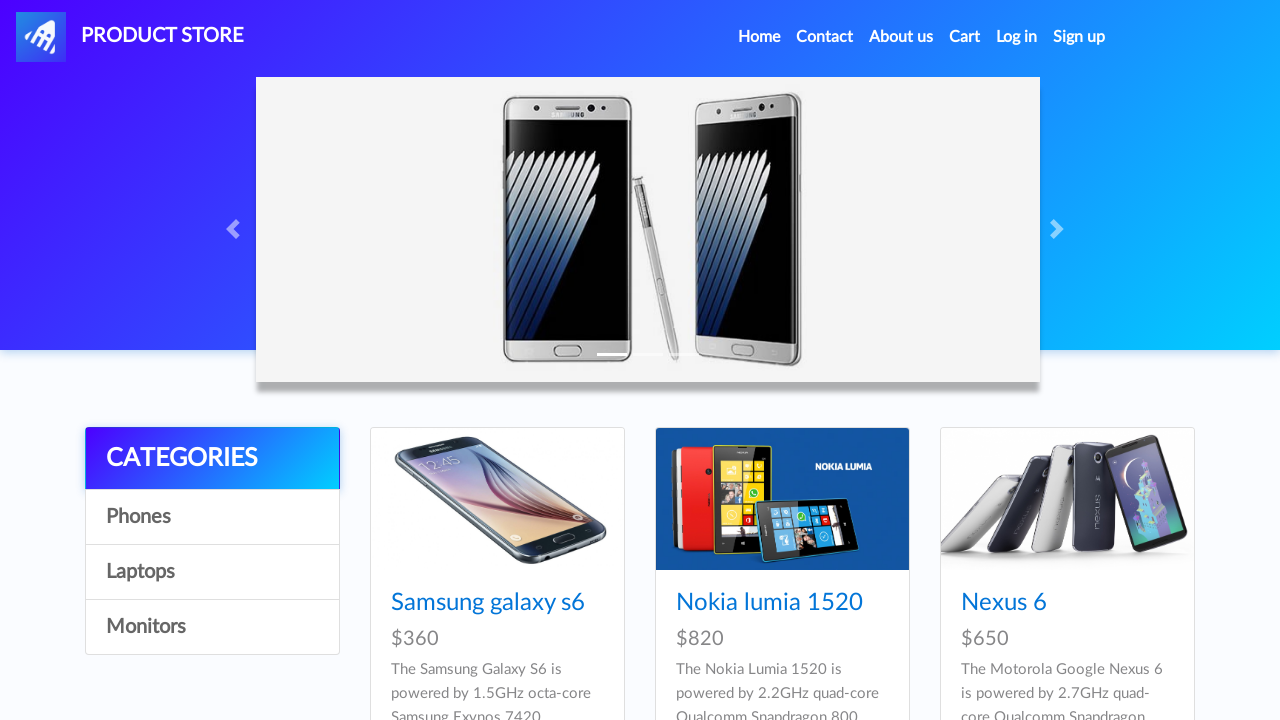

Clicked on Samsung Galaxy S6 product at (488, 603) on a:has-text('Samsung galaxy s6')
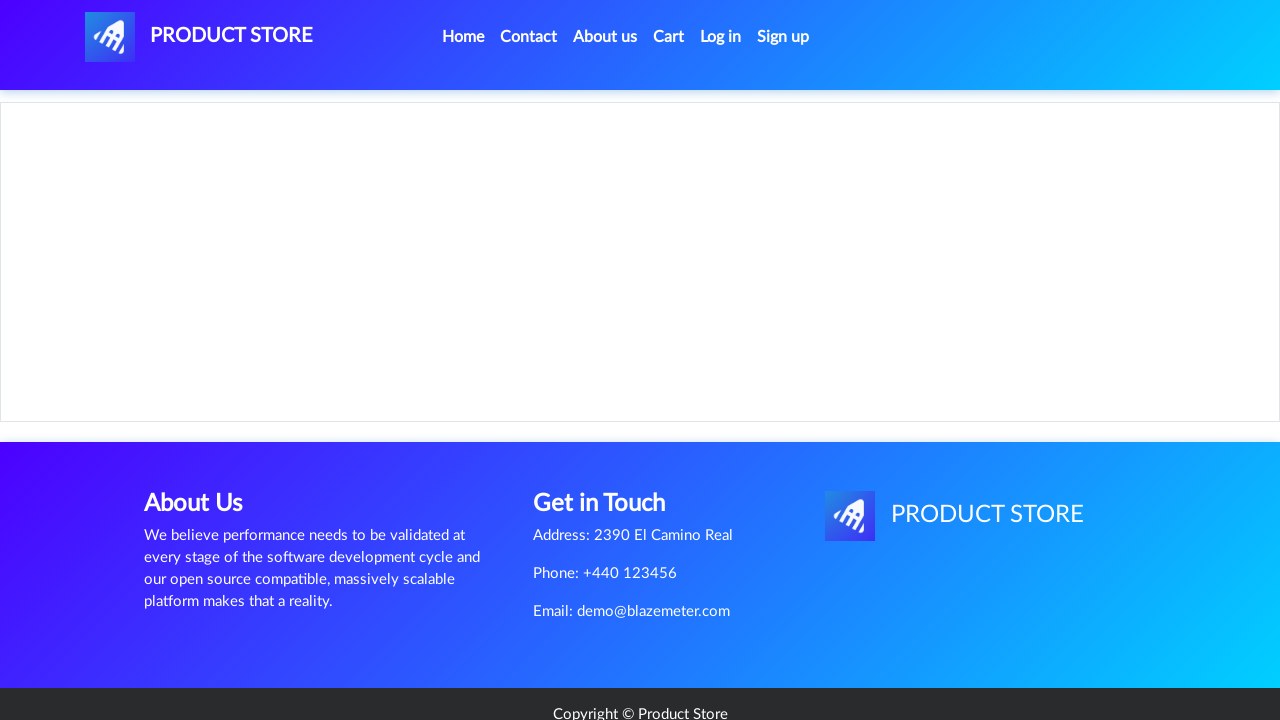

Product details page loaded
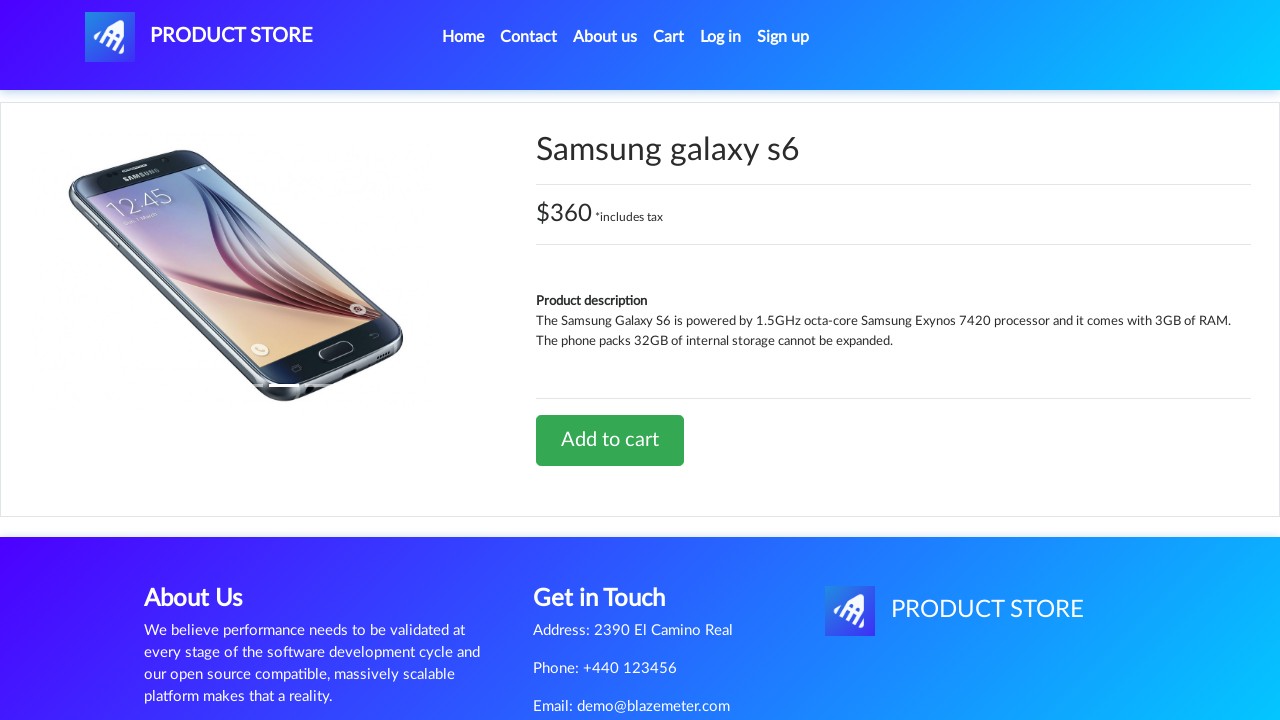

Clicked 'Add to cart' button at (610, 440) on a:has-text('Add to cart')
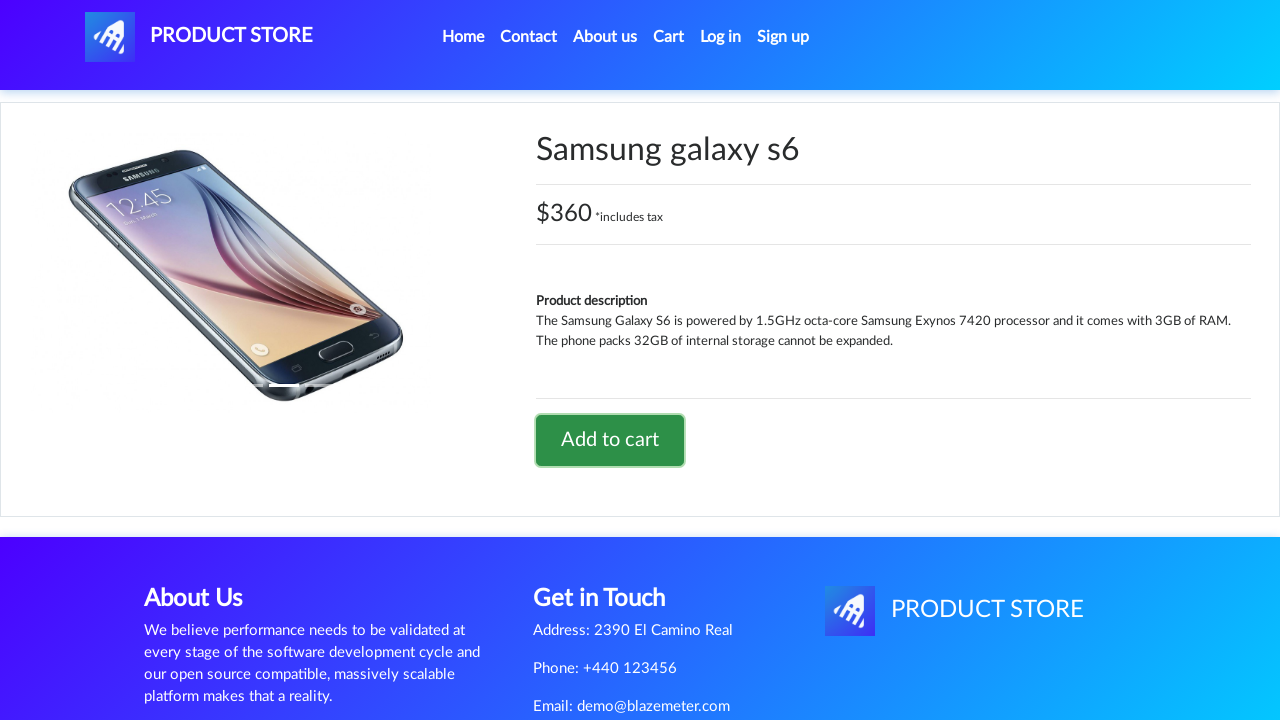

Accepted confirmation dialog
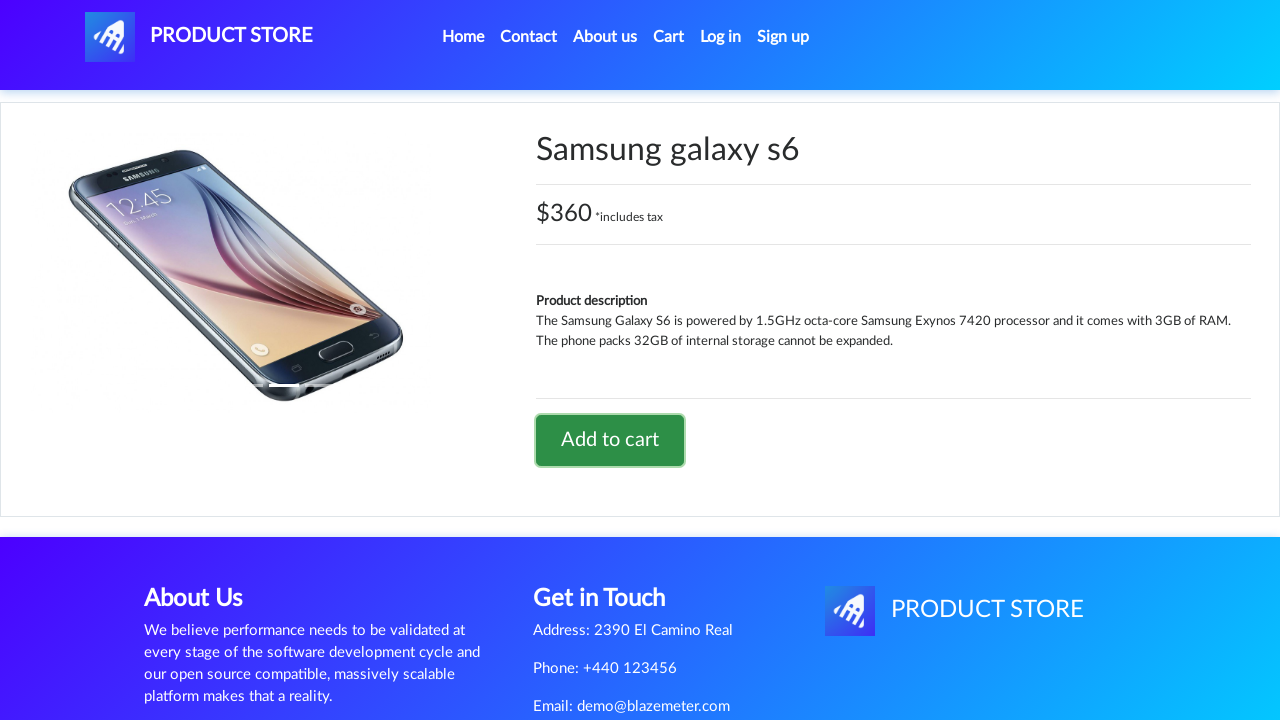

Waited for cart to update
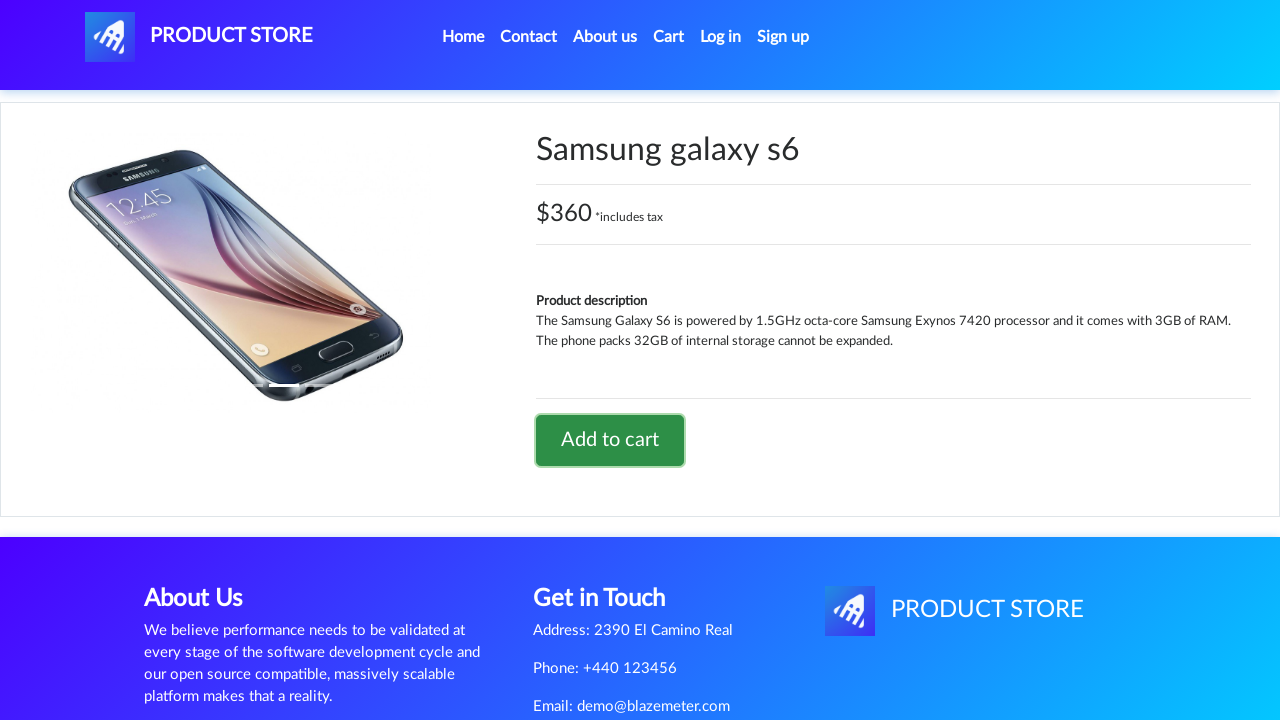

Navigated to shopping cart at (669, 37) on #cartur
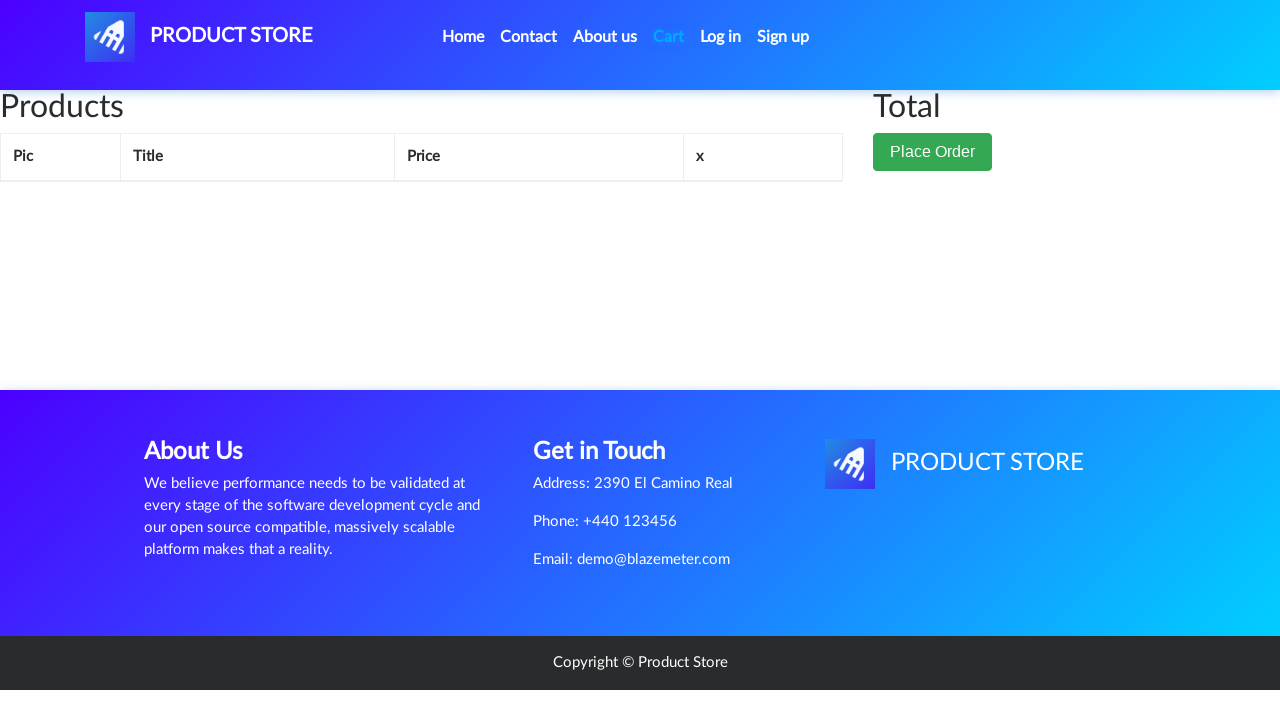

Cart page loaded and Samsung Galaxy S6 item verified in cart
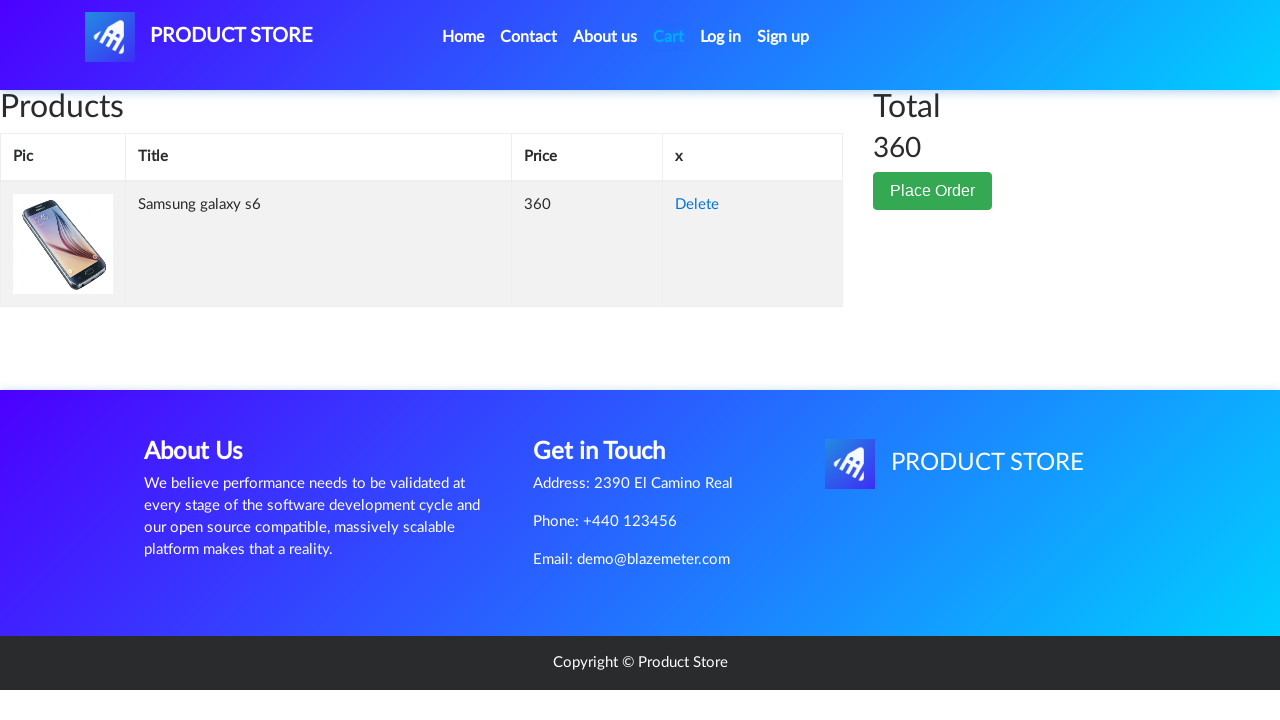

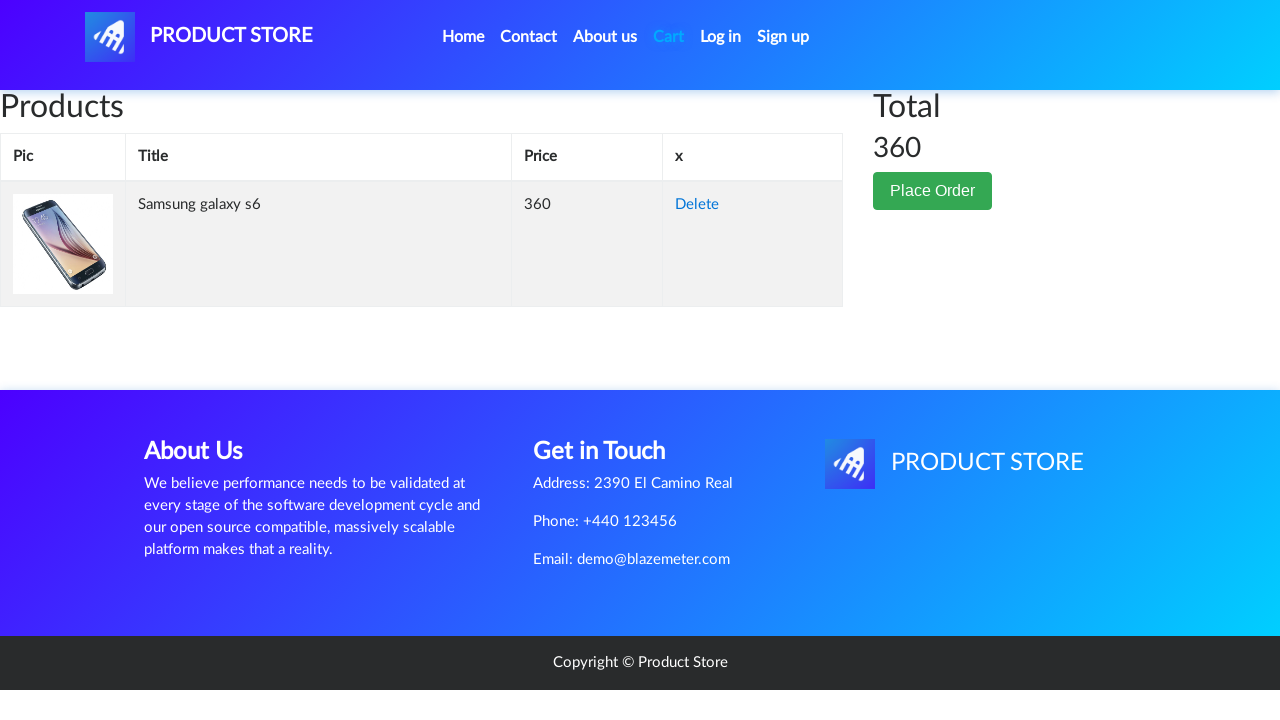